Tests changing browser viewport to different sizes

Starting URL: https://devexpress.github.io/testcafe/example/

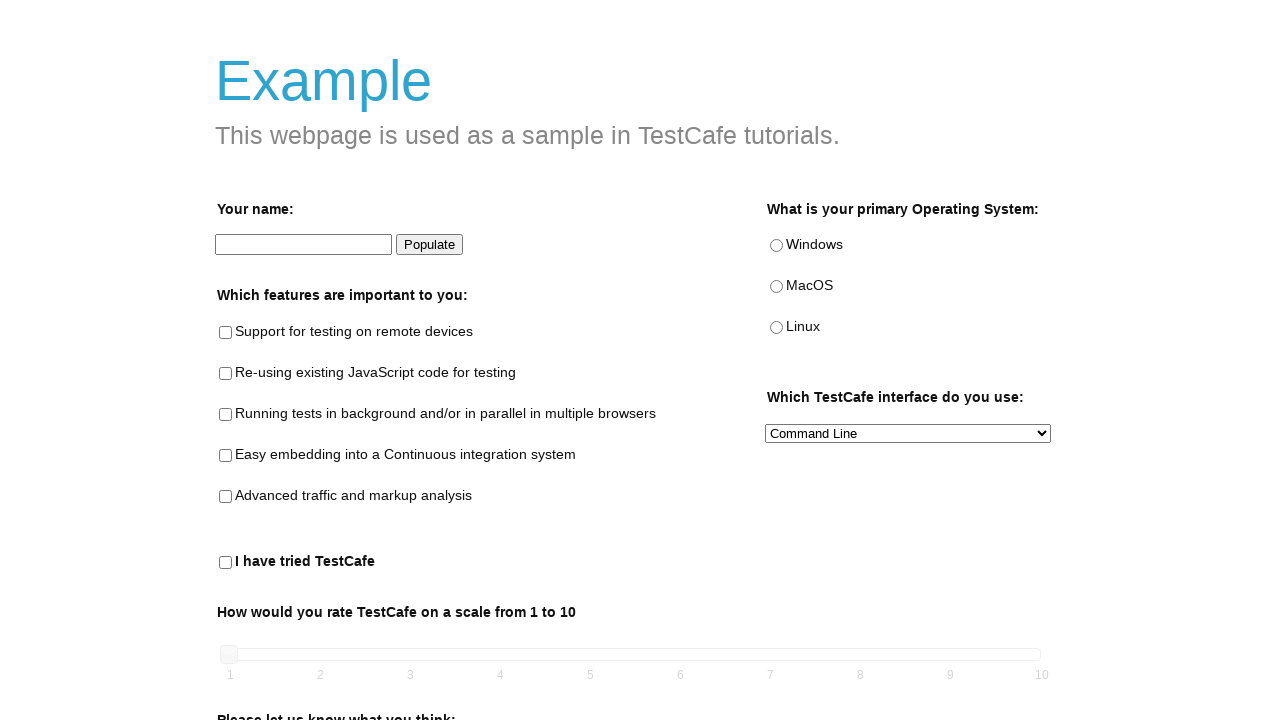

Changed browser viewport to 800x600
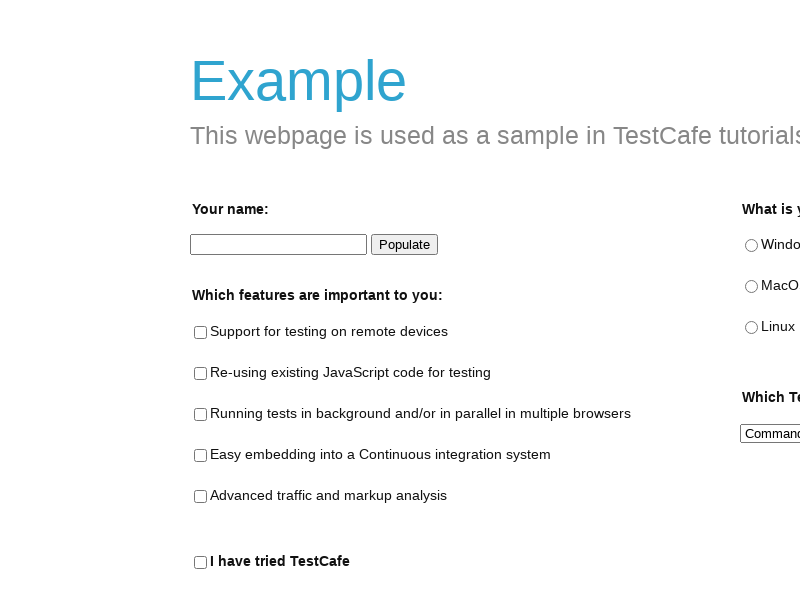

Changed browser viewport to 1200x200
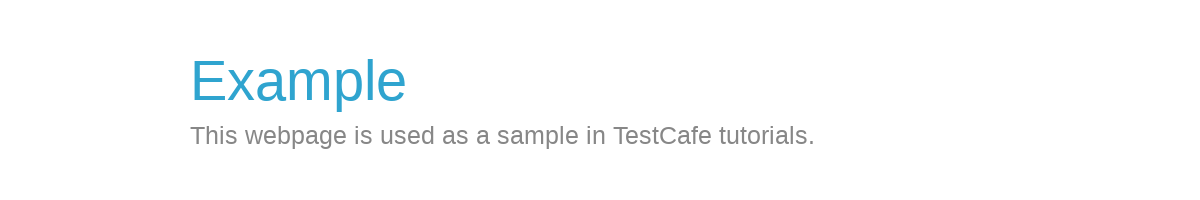

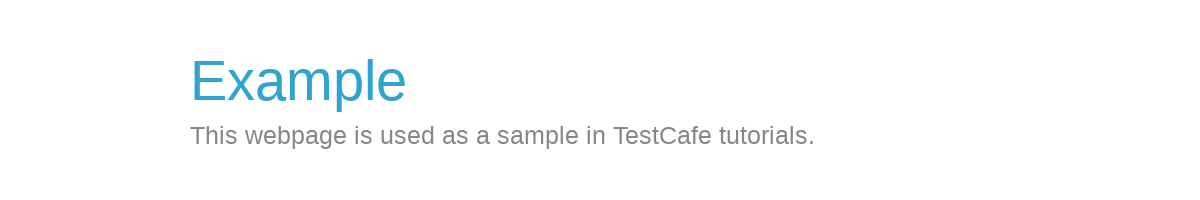